Tests auto-suggestive dropdown by typing partial text and selecting from suggestions

Starting URL: https://rahulshettyacademy.com/dropdownsPractise/

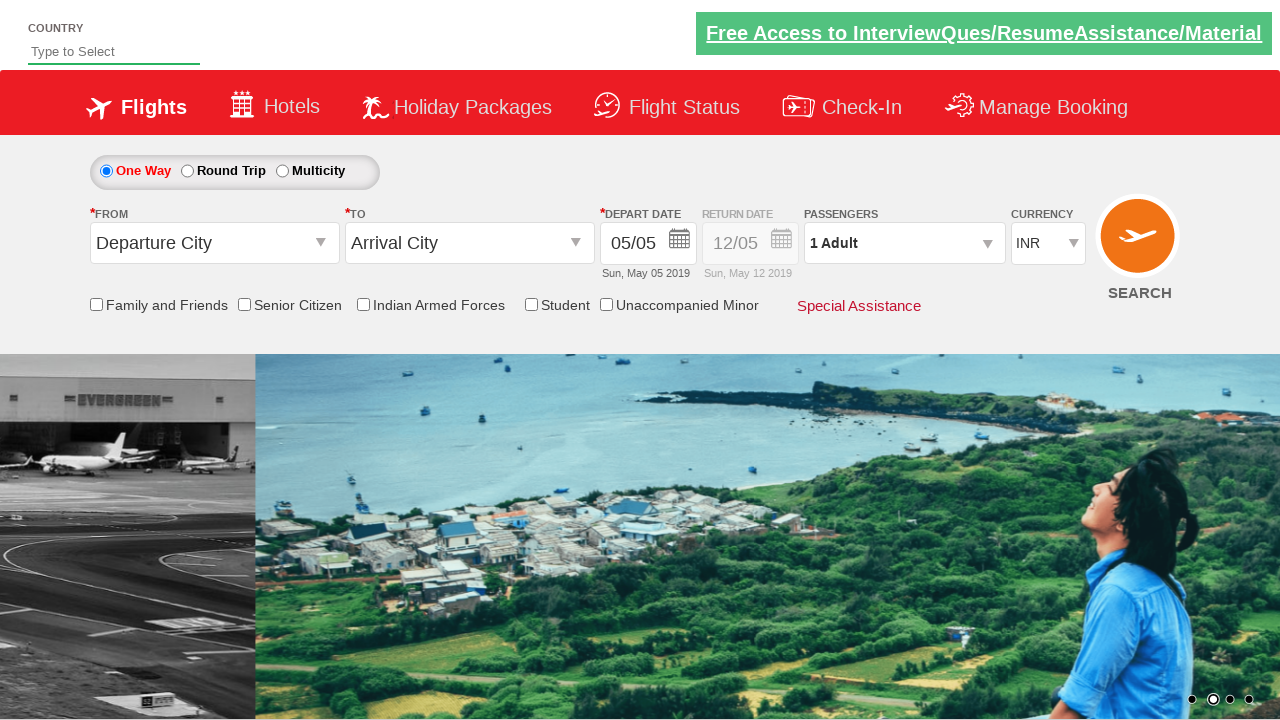

Typed 'IND' in auto-suggest field on #autosuggest
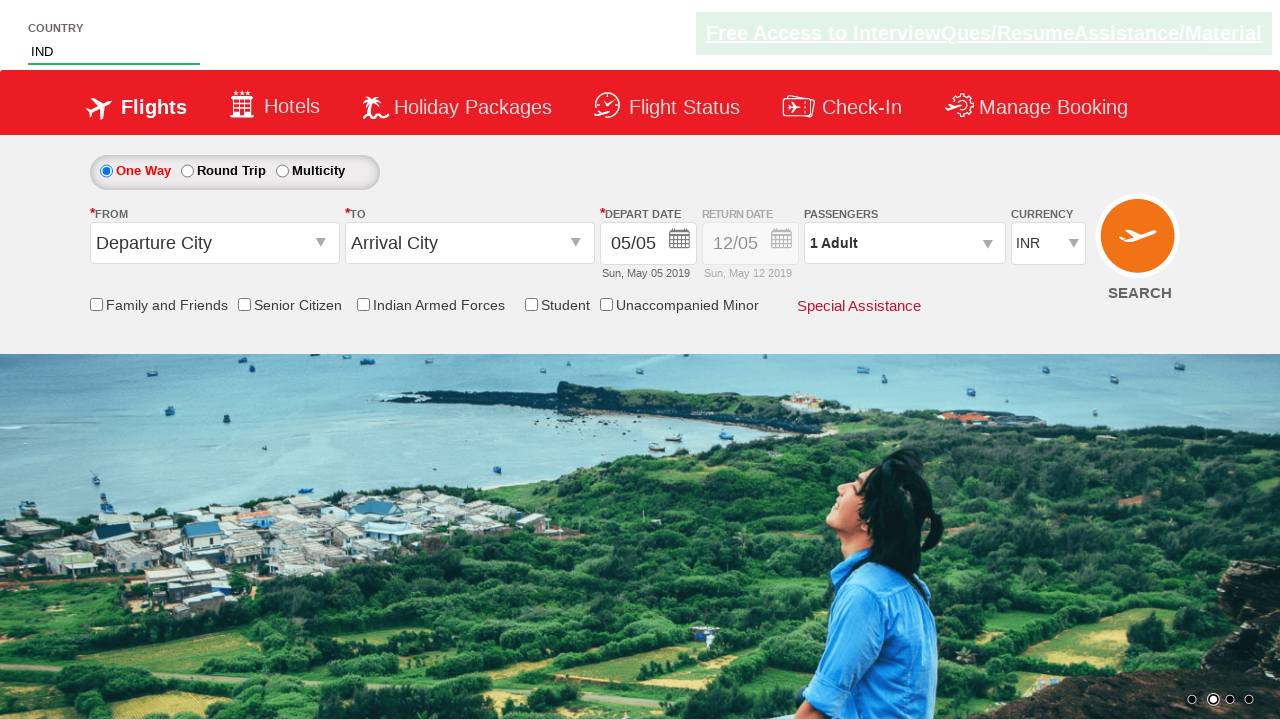

Auto-suggestive dropdown appeared with suggestions
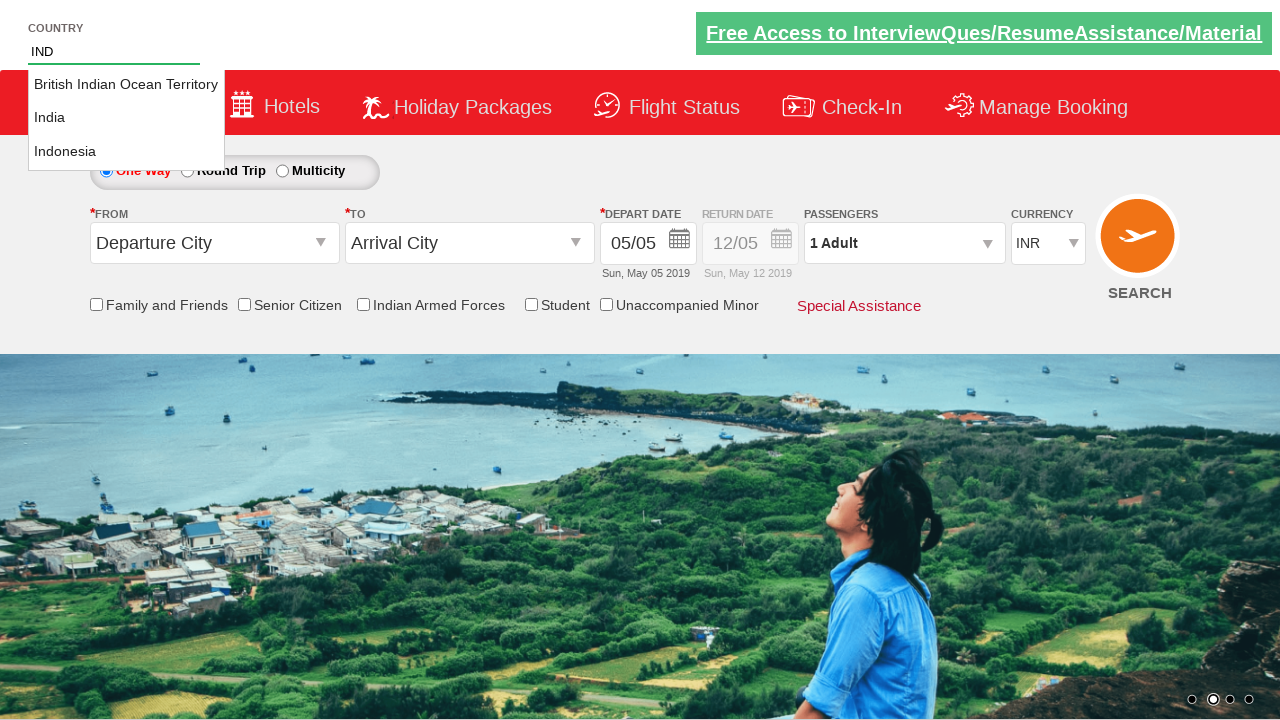

Found 3 suggestion options in dropdown
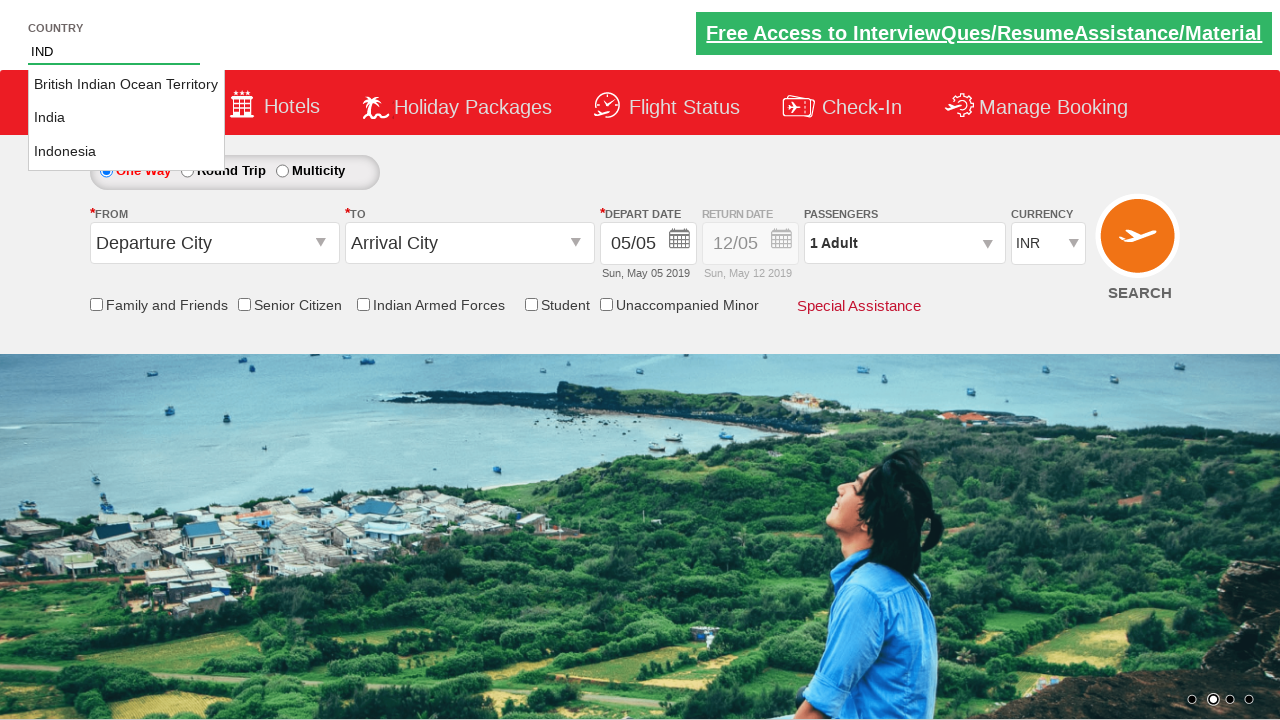

Selected 'India' from auto-suggestive dropdown at (126, 118) on li.ui-menu-item a >> nth=1
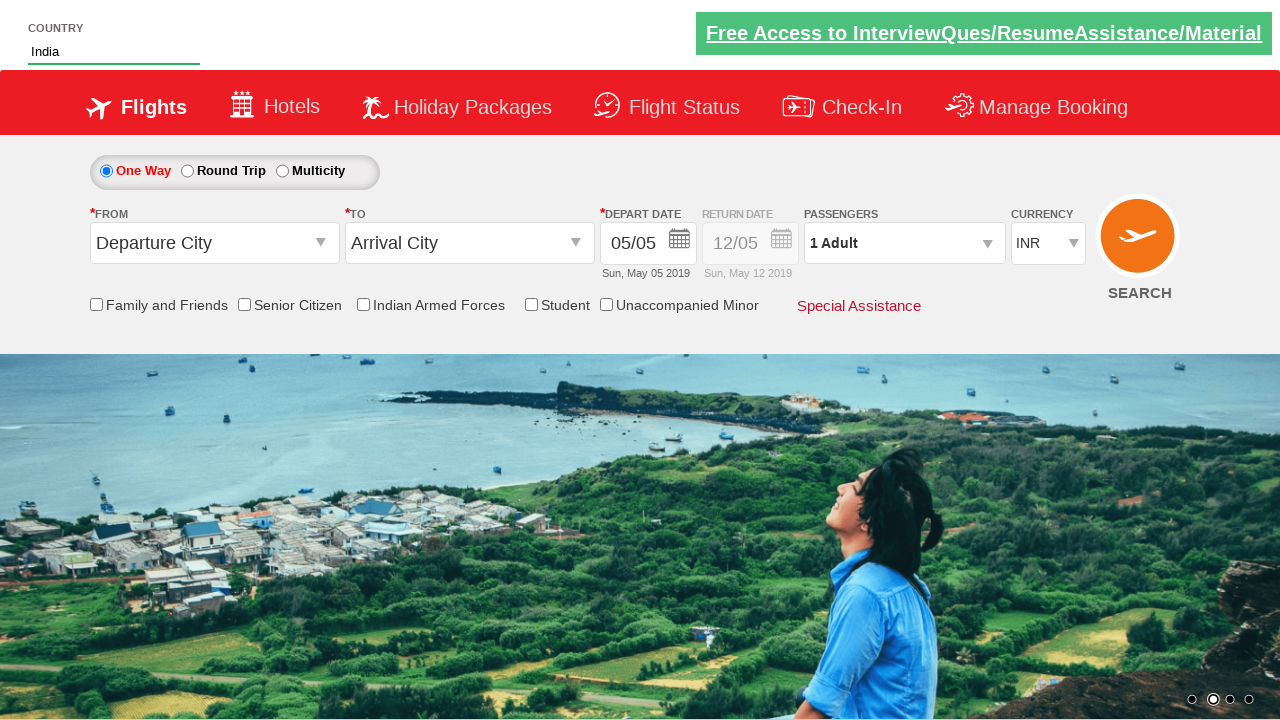

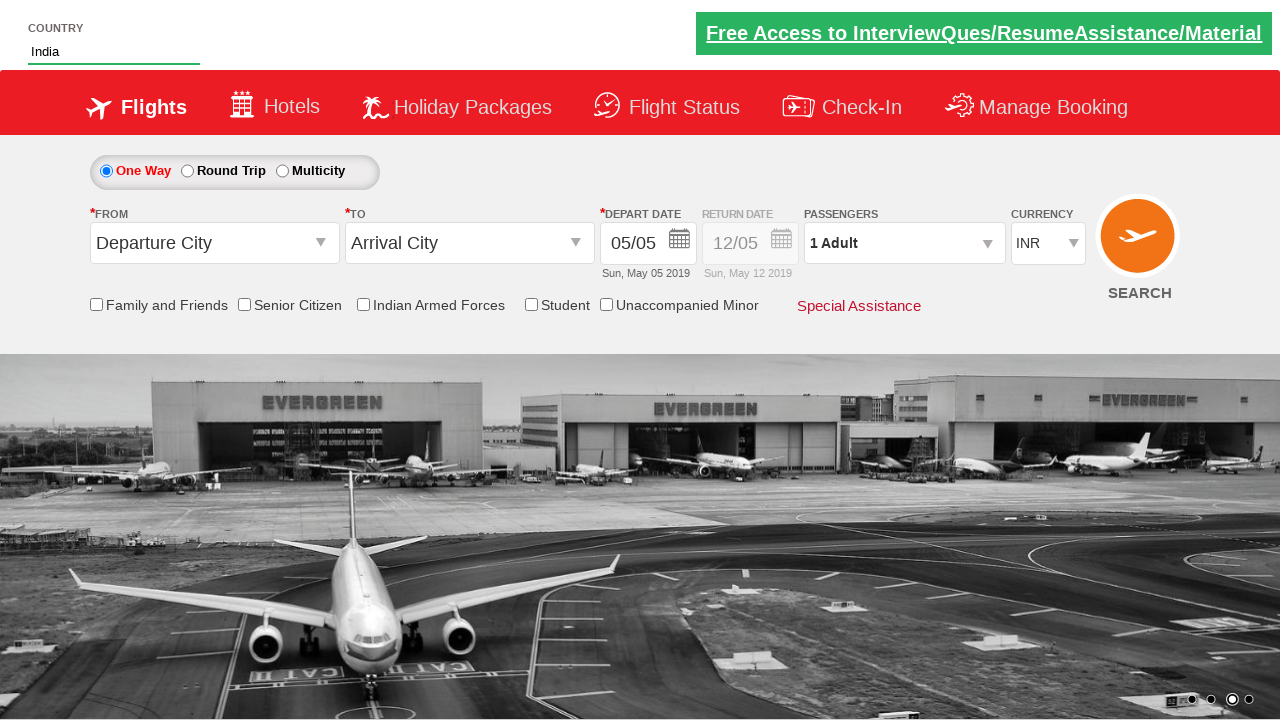